Tests multi-window browser automation by opening a new tab, navigating to a second site to extract a course name, then switching back to the original window to fill a form field with that extracted text.

Starting URL: https://rahulshettyacademy.com/angularpractice/

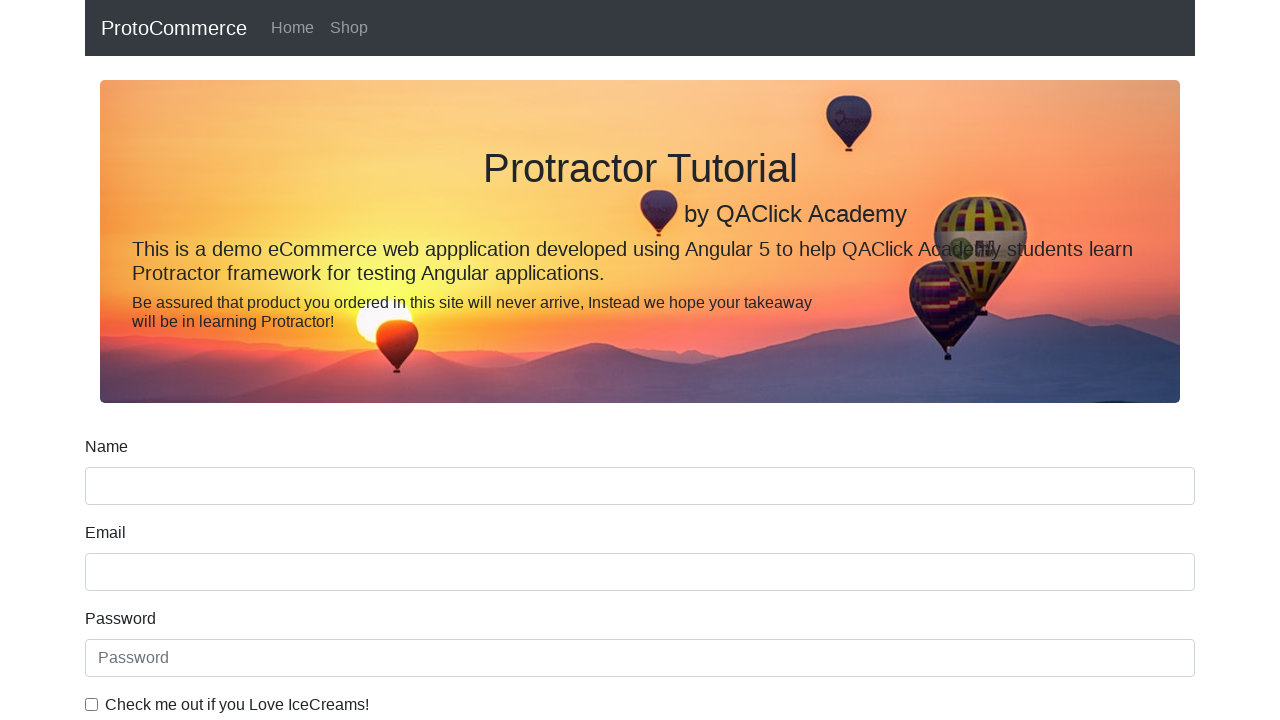

Opened a new tab in the browser context
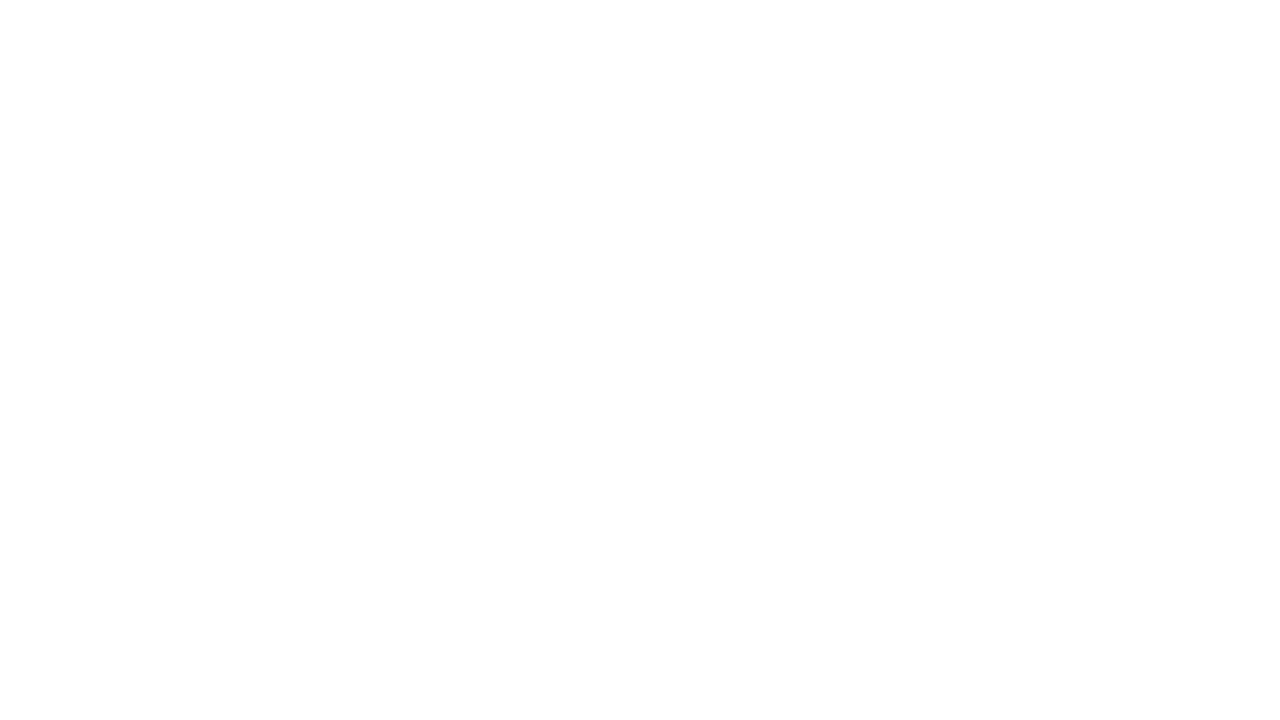

Navigated to https://rahulshettyacademy.com in new tab
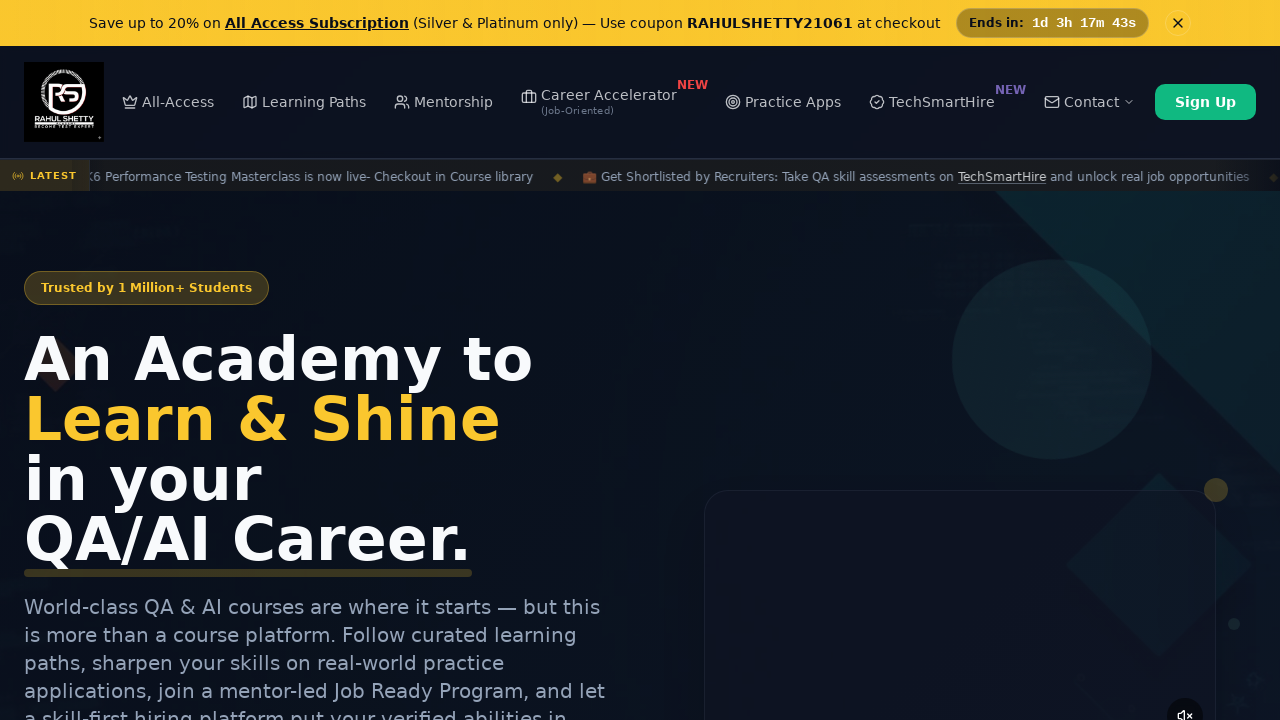

Waited for course links to load
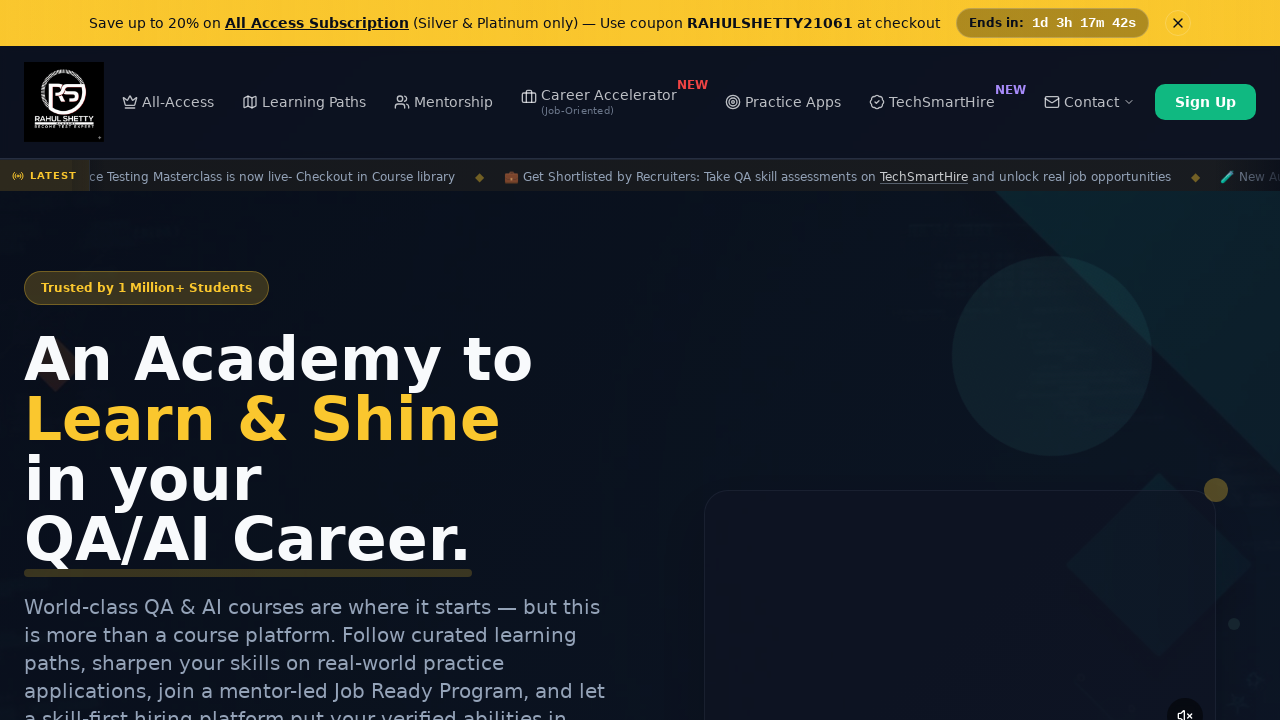

Located all course links on the page
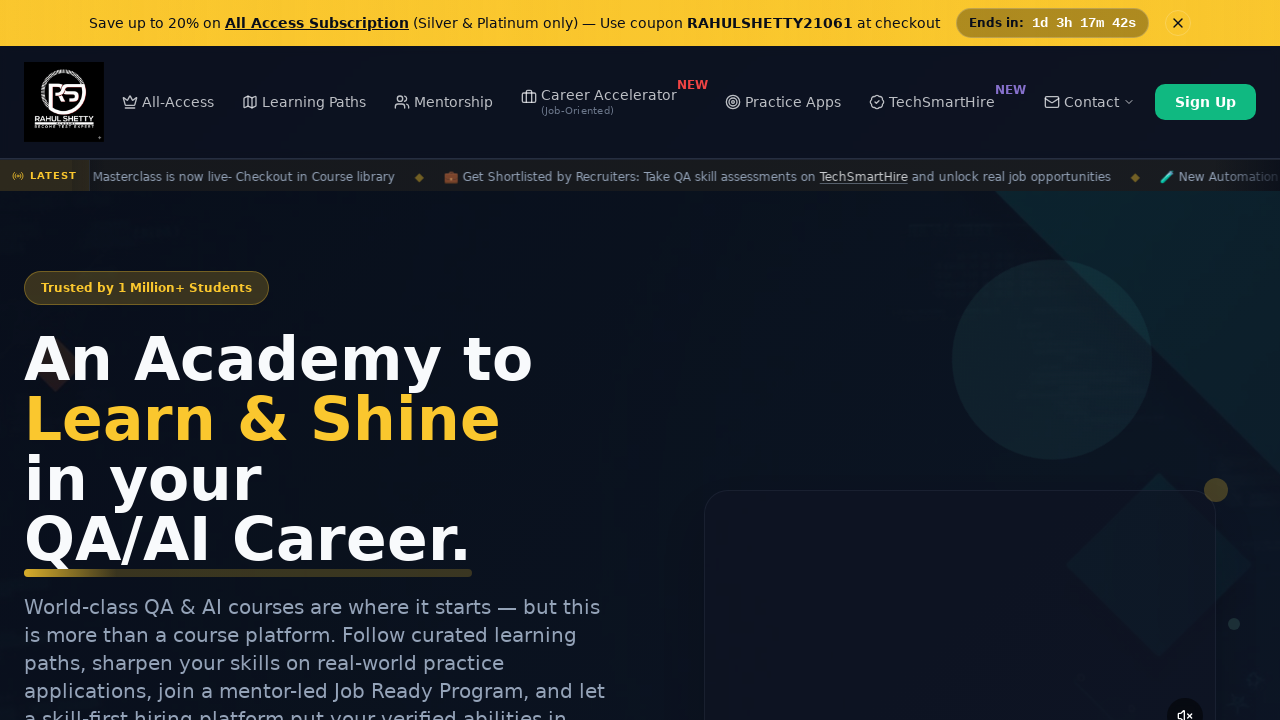

Extracted second course name: 'Playwright Testing'
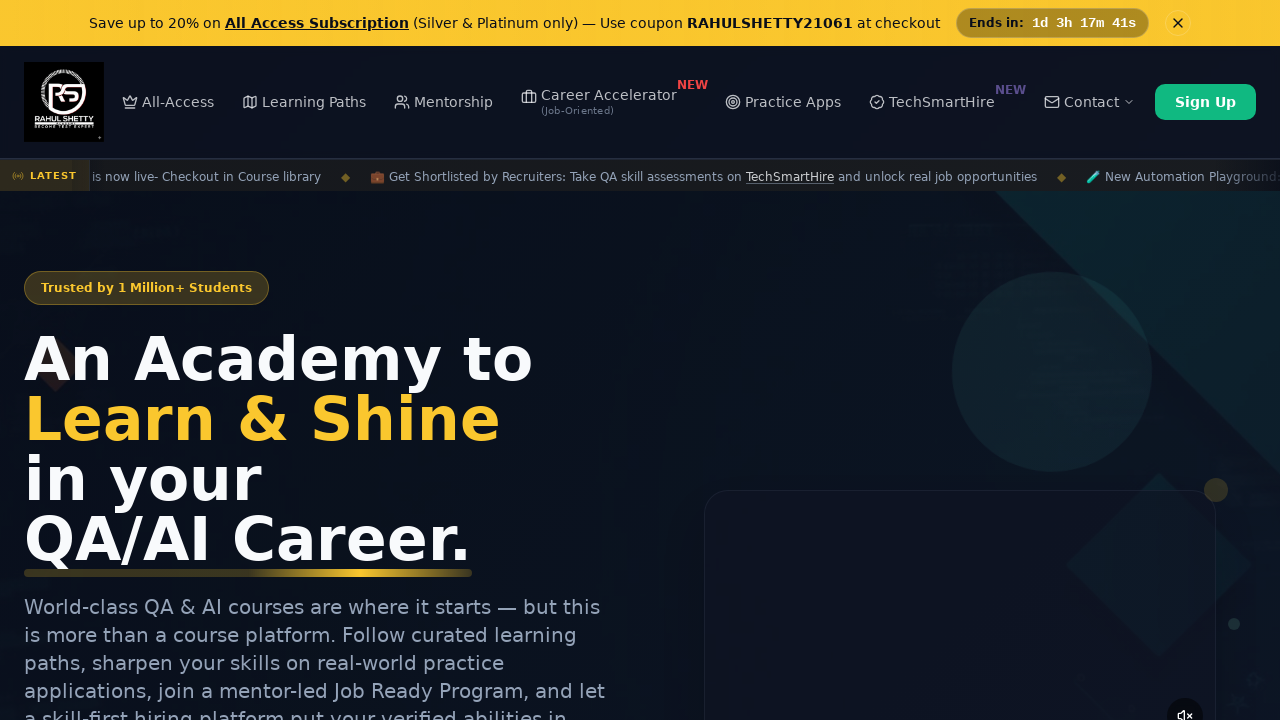

Switched back to original tab/window
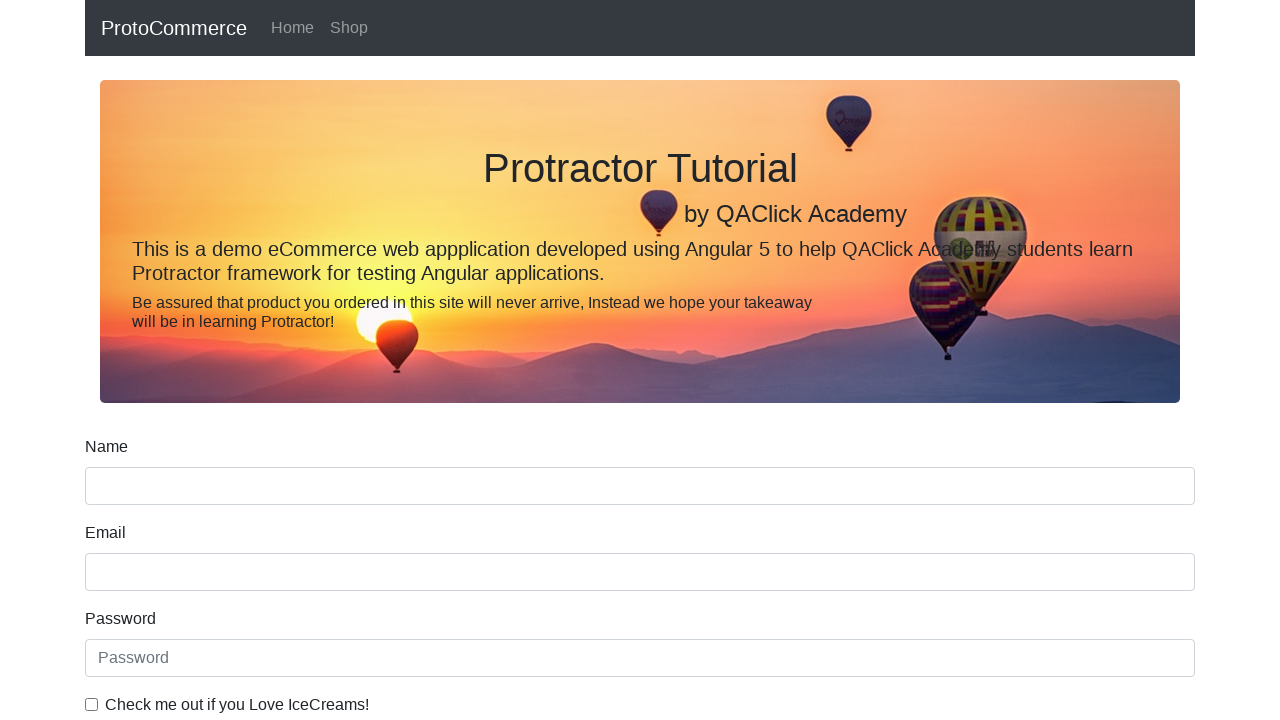

Filled name field with extracted course name: 'Playwright Testing' on input[name='name']
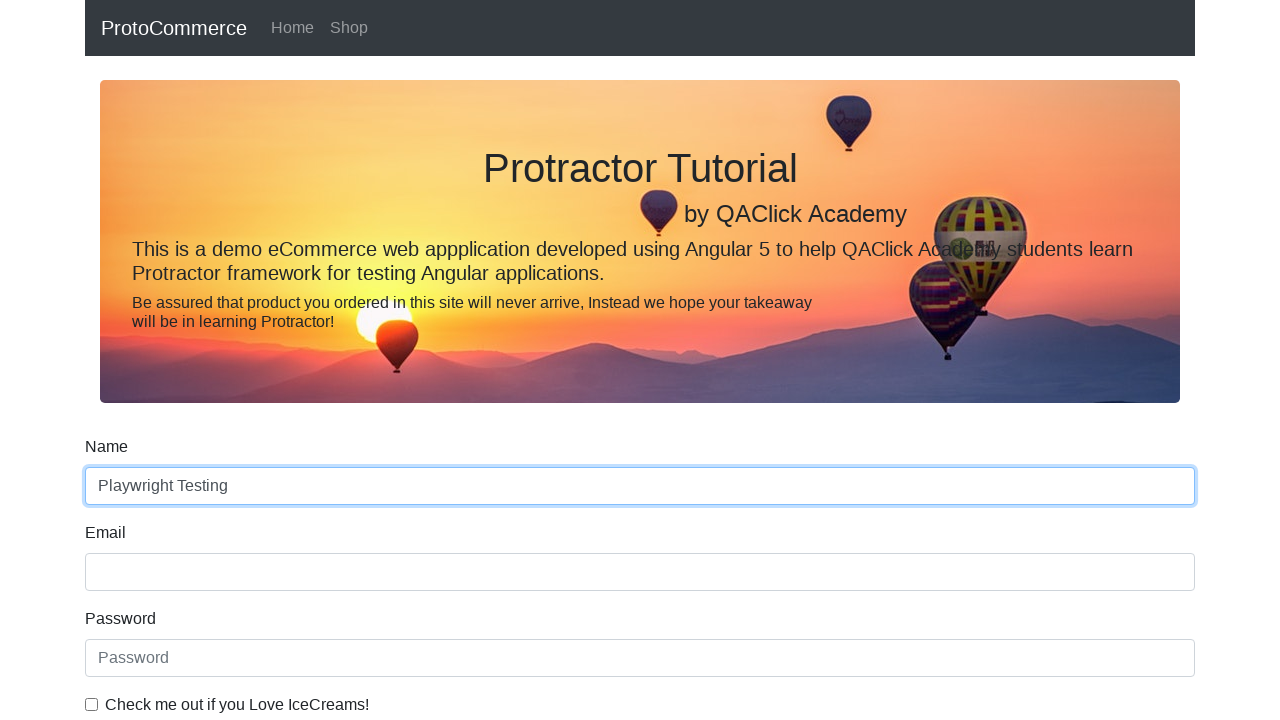

Closed the extra tab
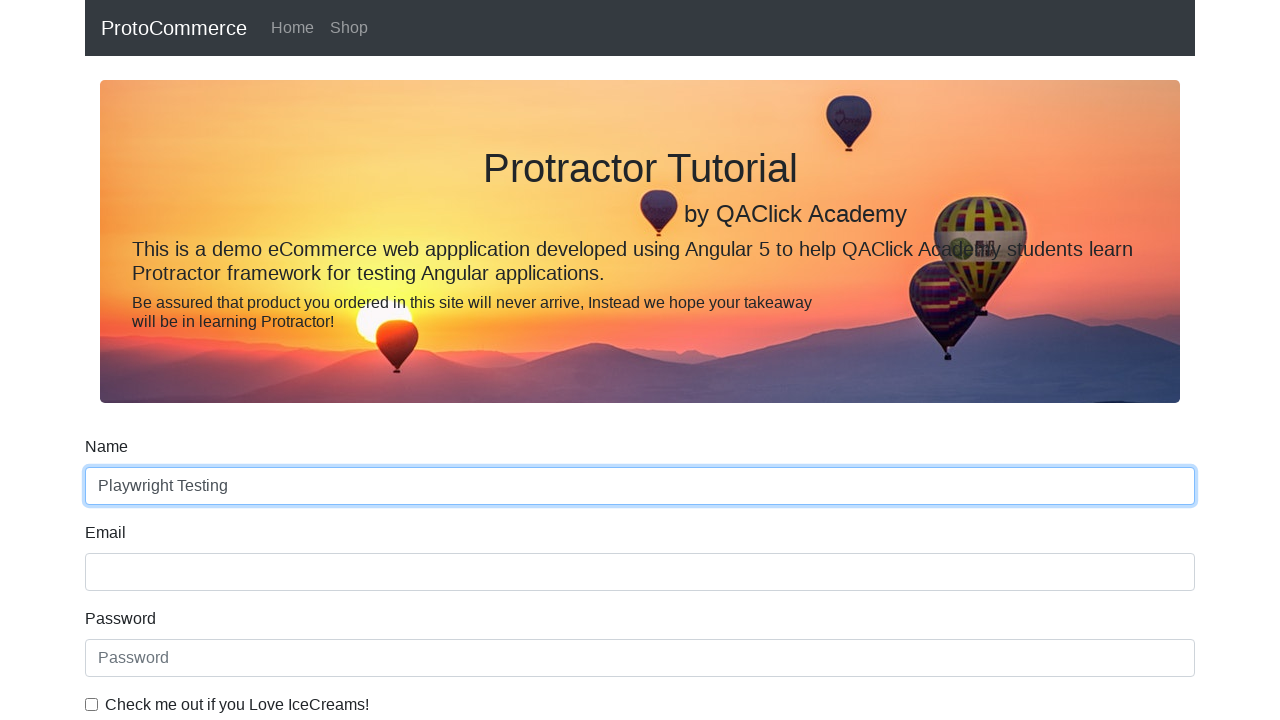

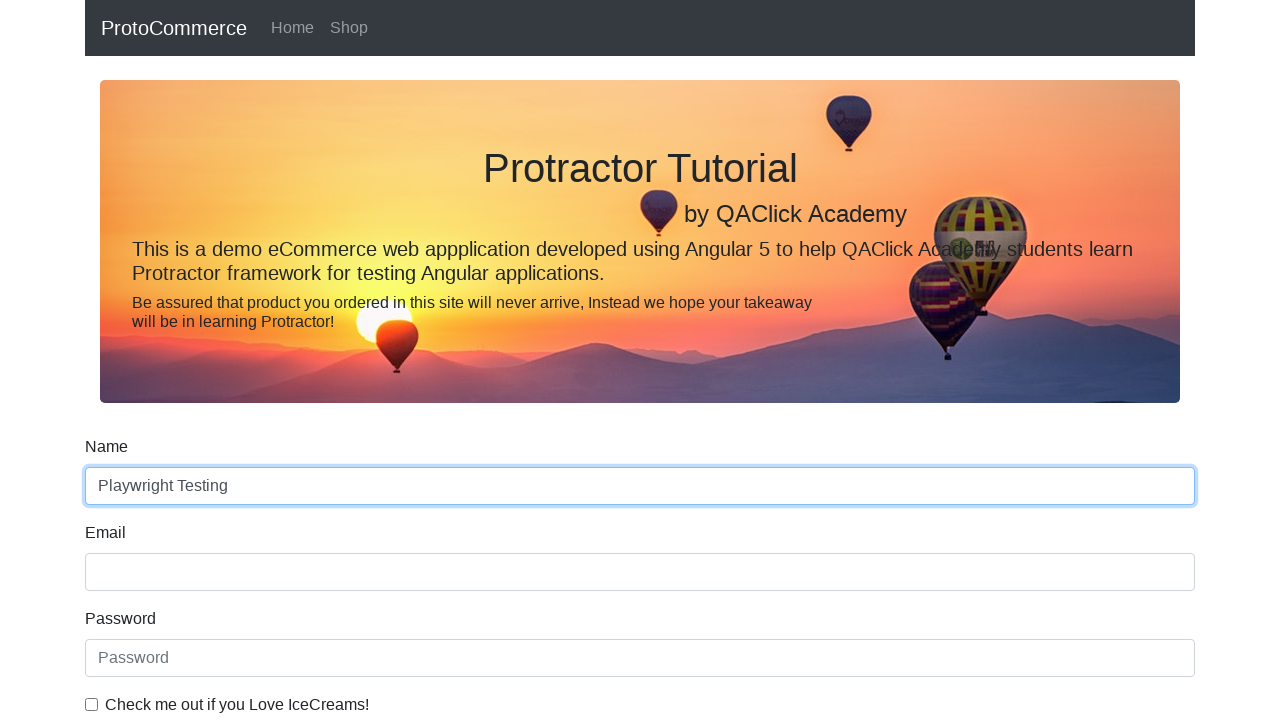